Tests various alert interactions including simple alerts, timed alerts, confirmation dialogs, and prompt dialogs on a demo page

Starting URL: https://demoqa.com/alerts

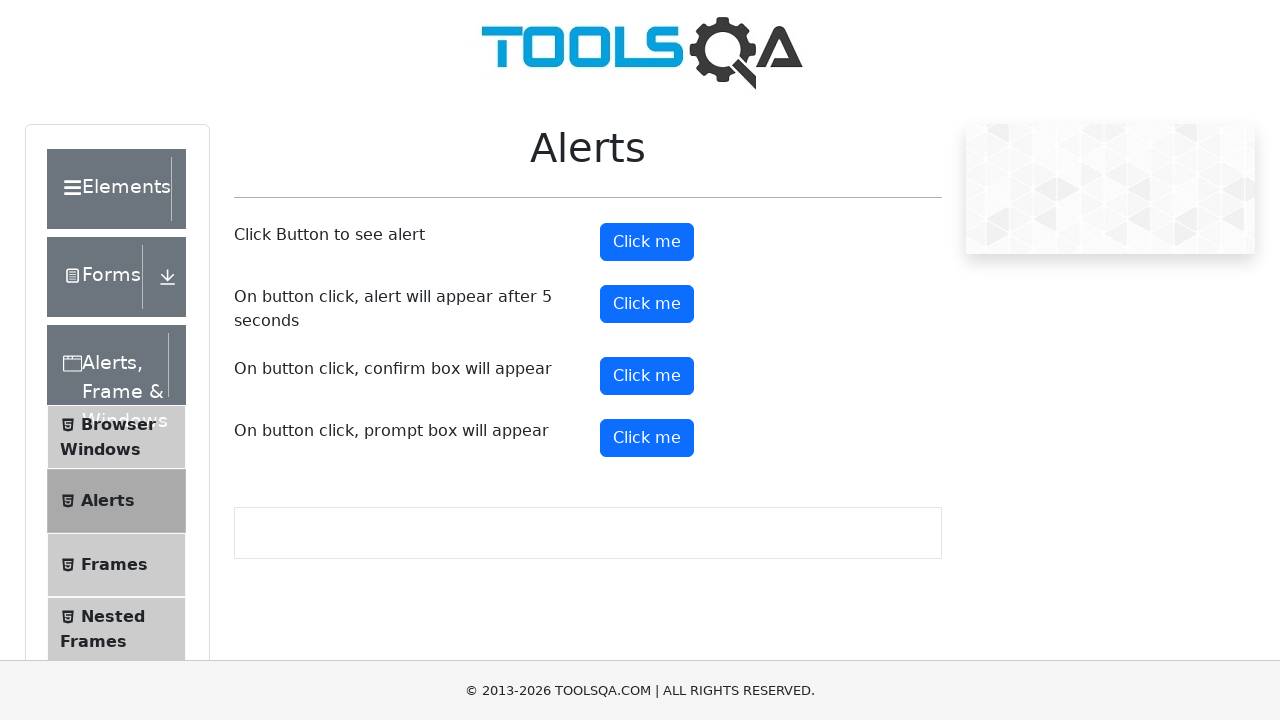

Clicked button to trigger simple alert at (647, 242) on #alertButton
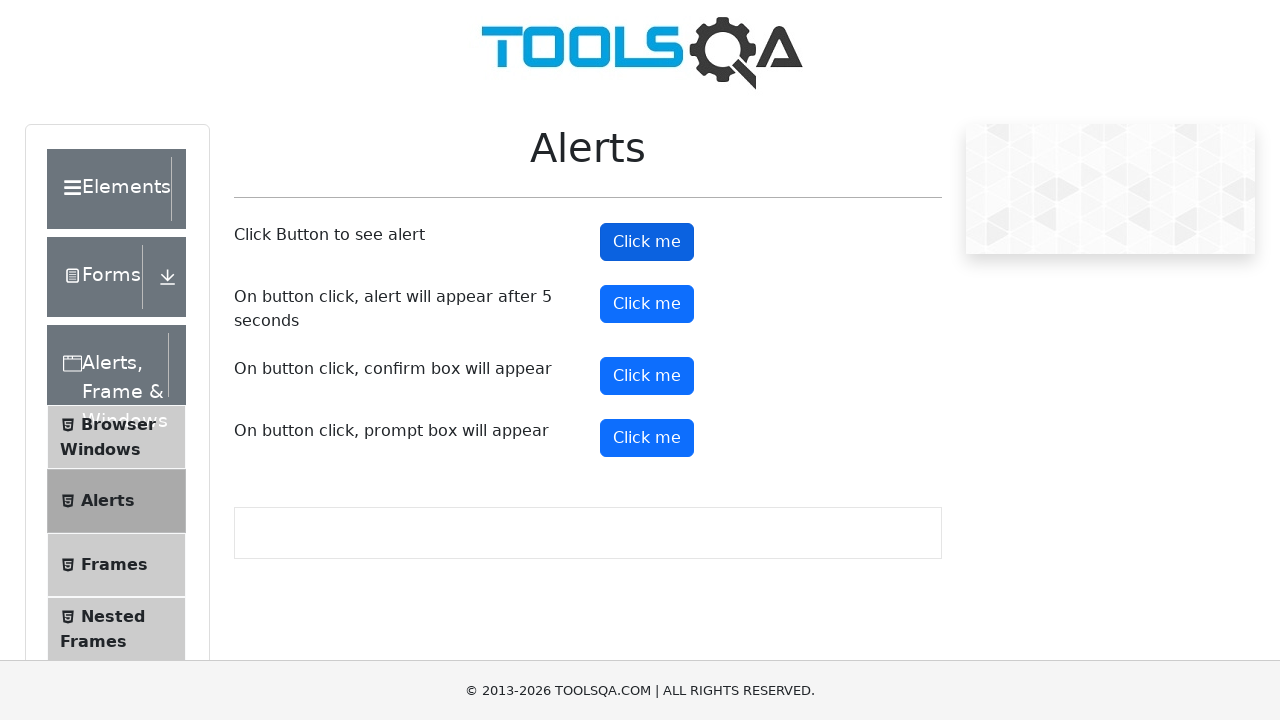

Set up dialog handler to accept simple alert
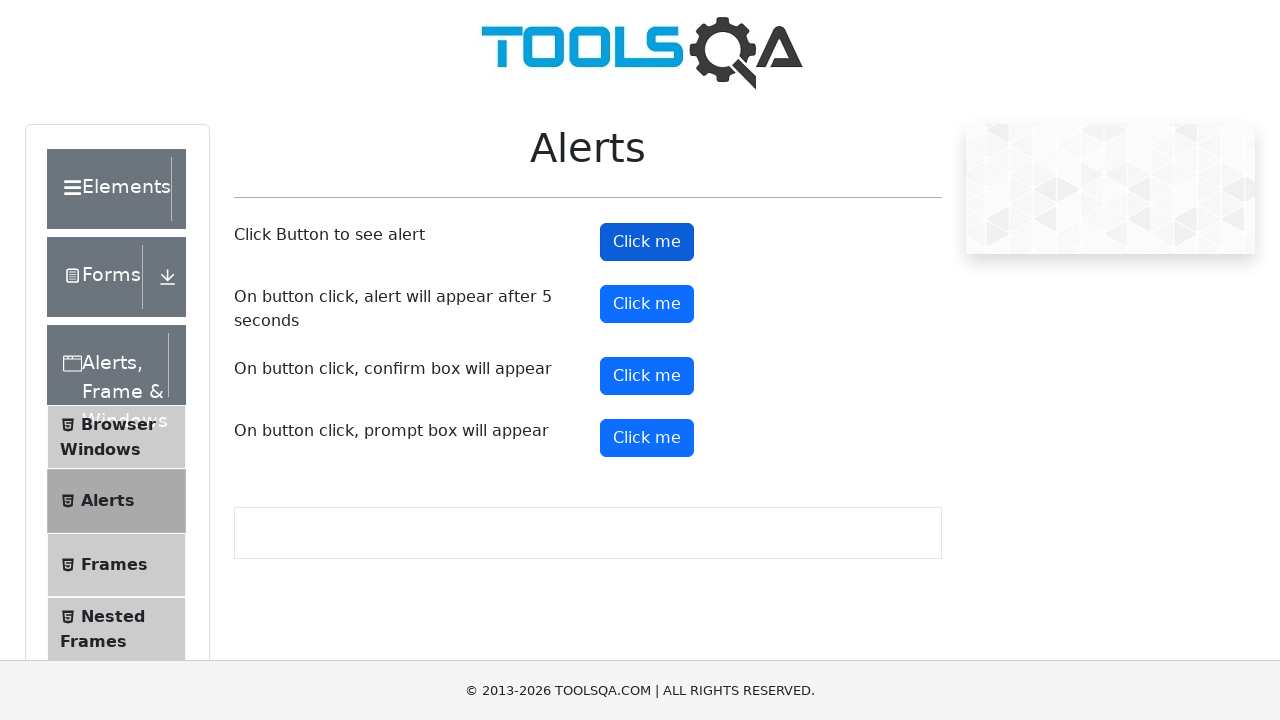

Clicked button to trigger timed alert (will appear after 5 seconds) at (647, 304) on #timerAlertButton
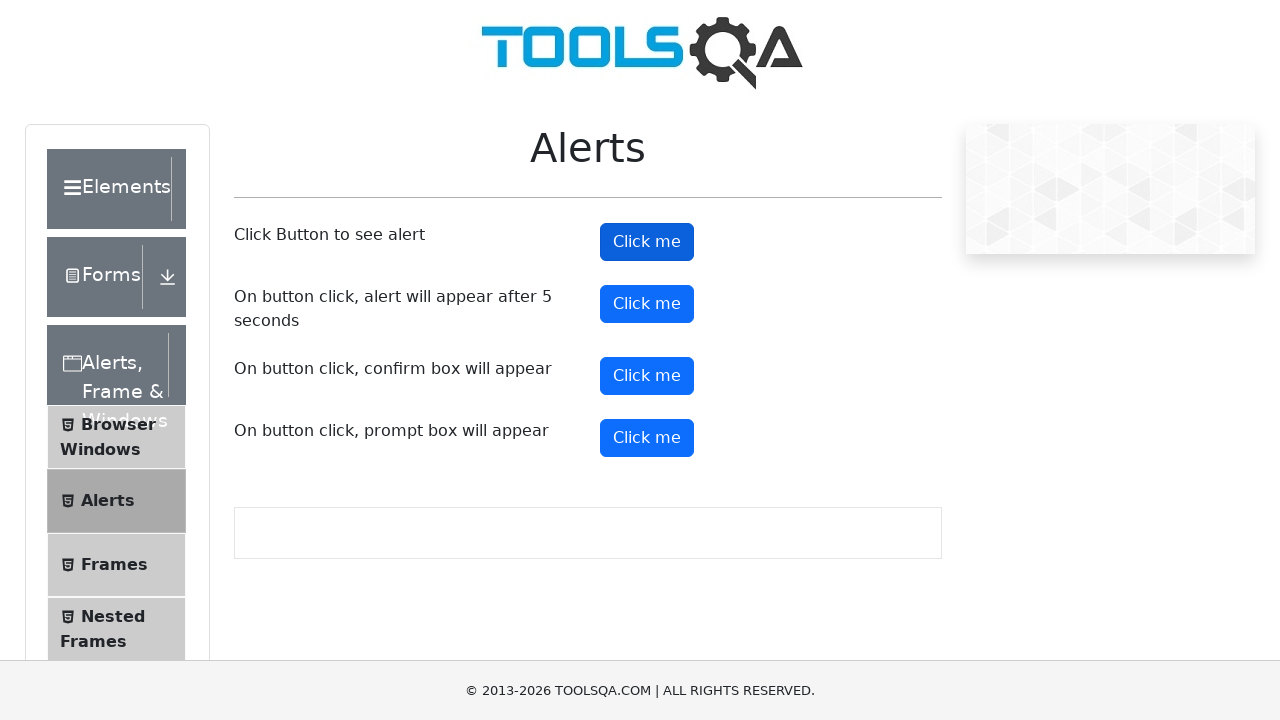

Clicked button to trigger confirmation dialog at (647, 376) on #confirmButton
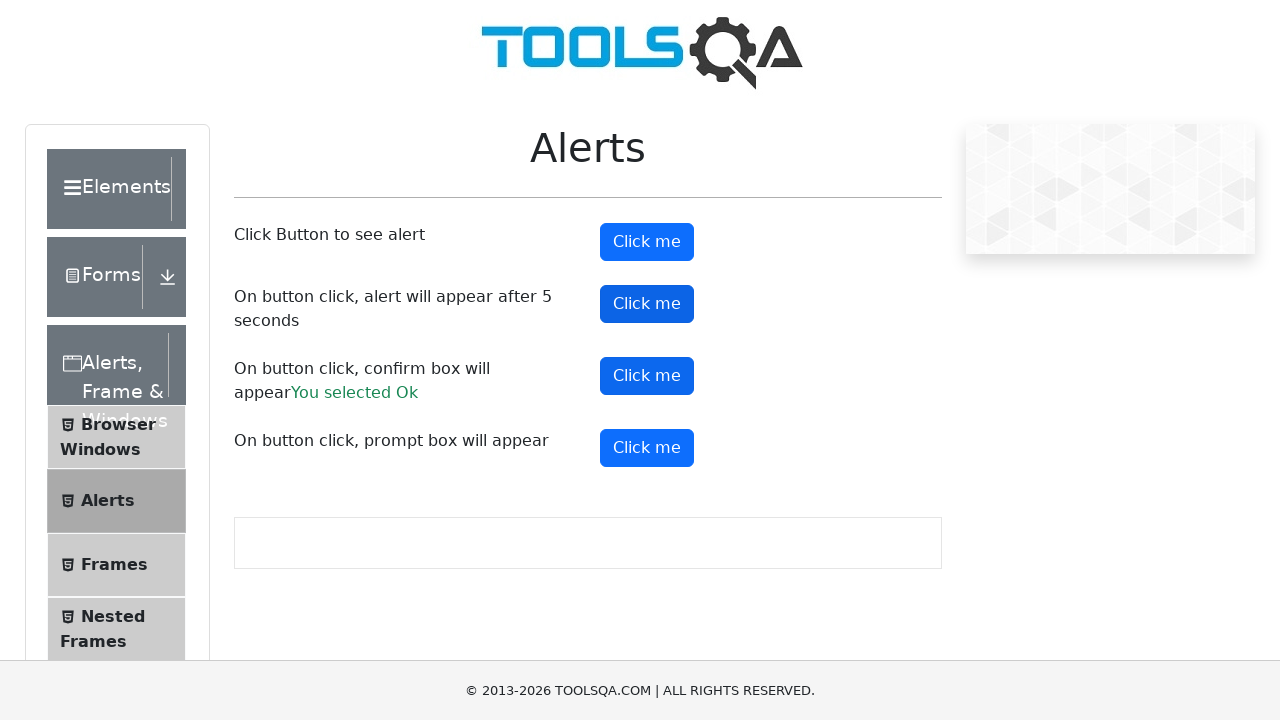

Set up dialog handler to dismiss confirmation dialog
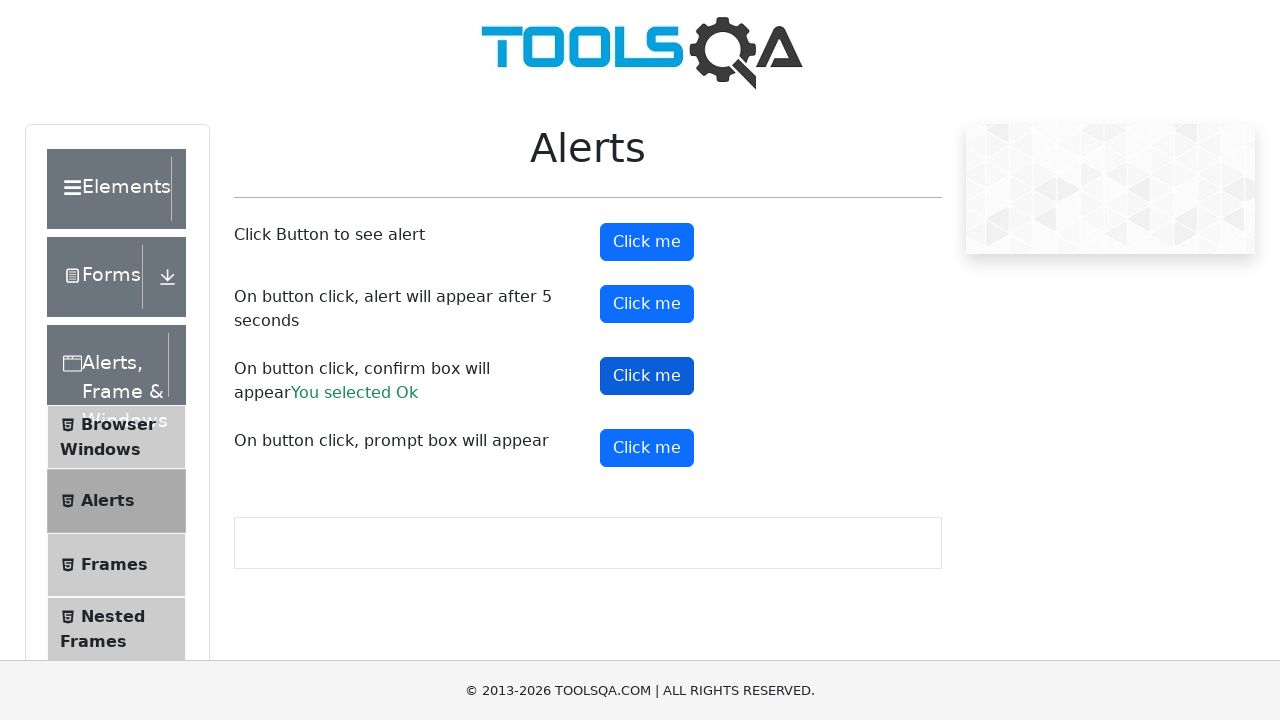

Clicked button to trigger prompt dialog at (647, 448) on #promtButton
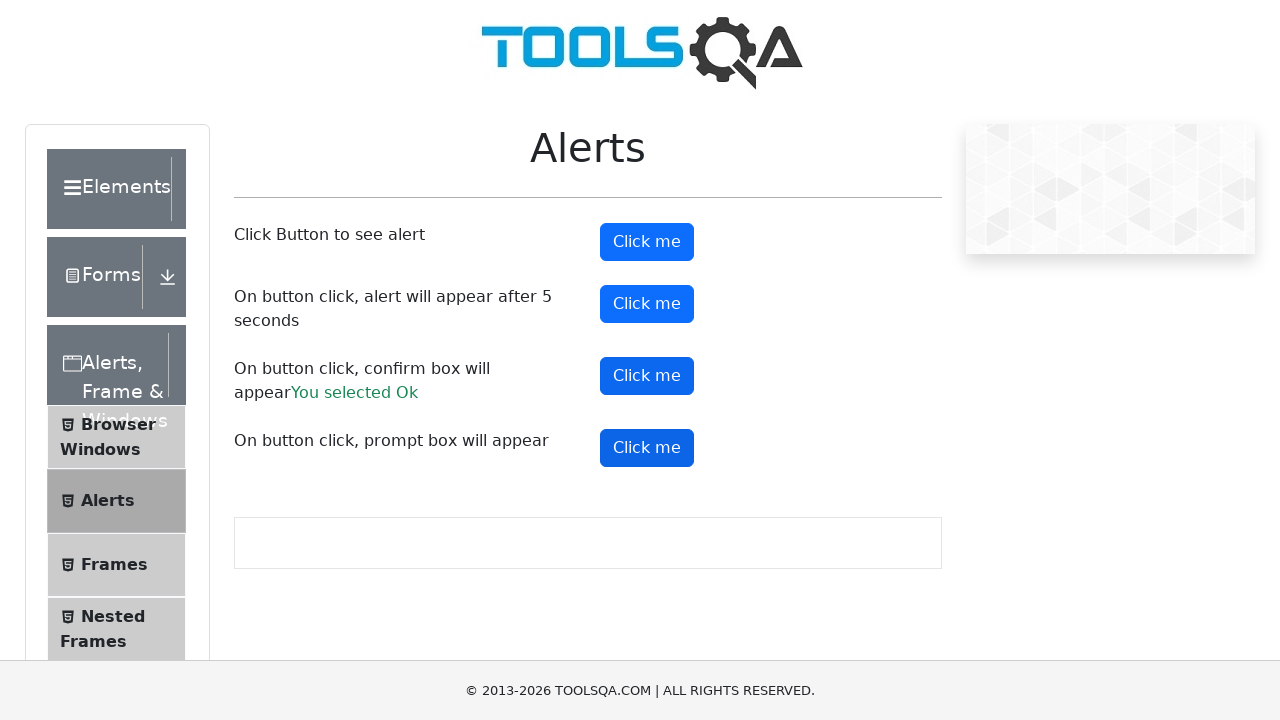

Set up dialog handler to accept prompt dialog with text 'Nuta'
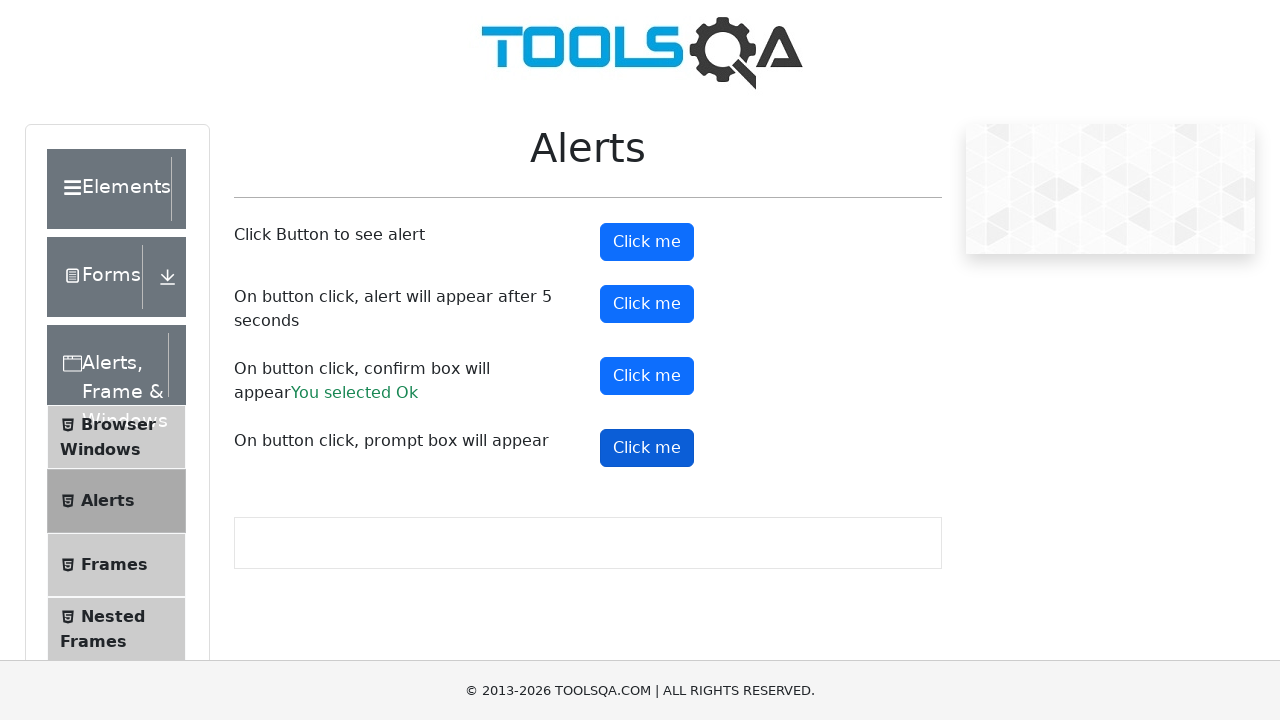

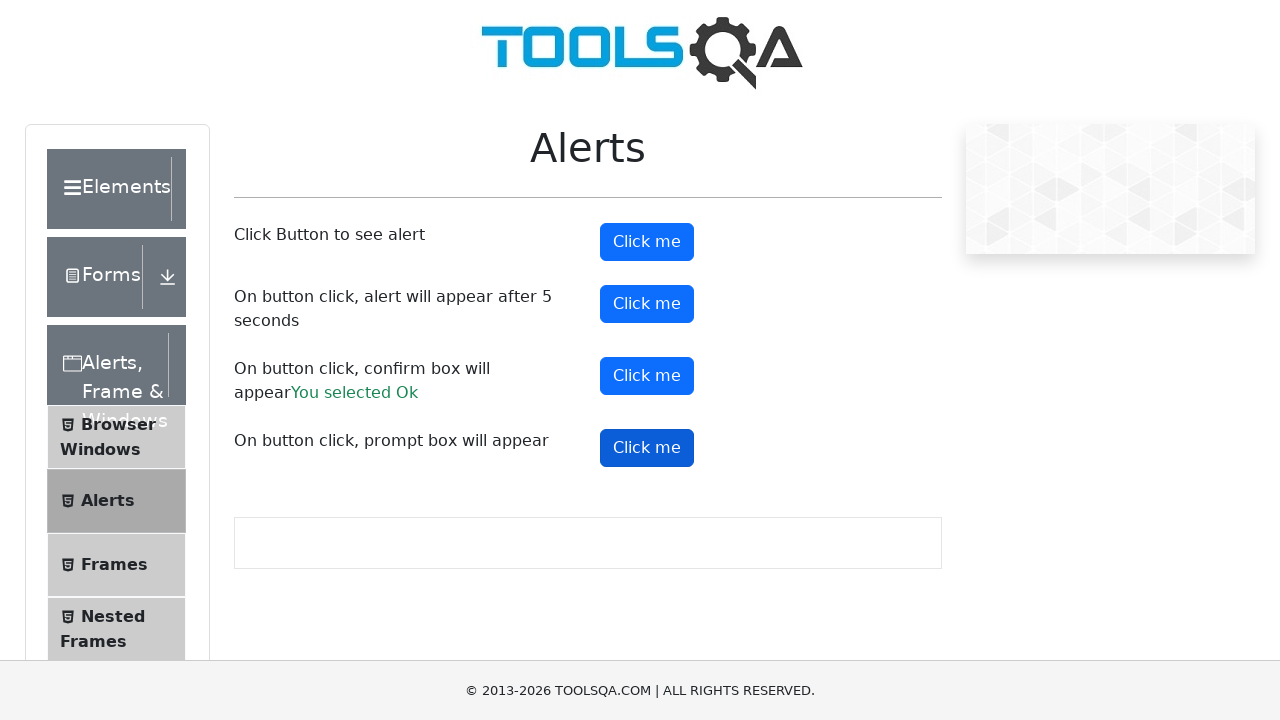